Tests clicking a button with a dynamic ID on the UI Testing Playground site to verify handling of elements with changing identifiers

Starting URL: http://uitestingplayground.com/dynamicid

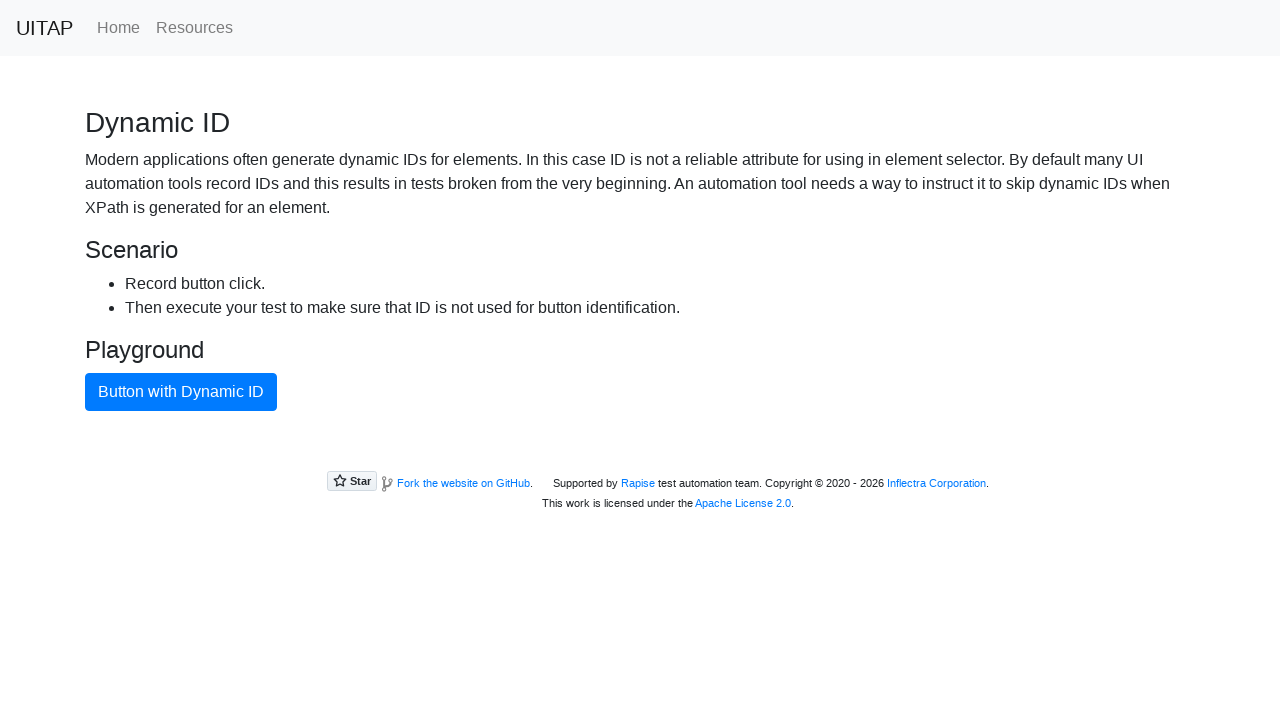

Navigated to UI Testing Playground dynamic ID test page
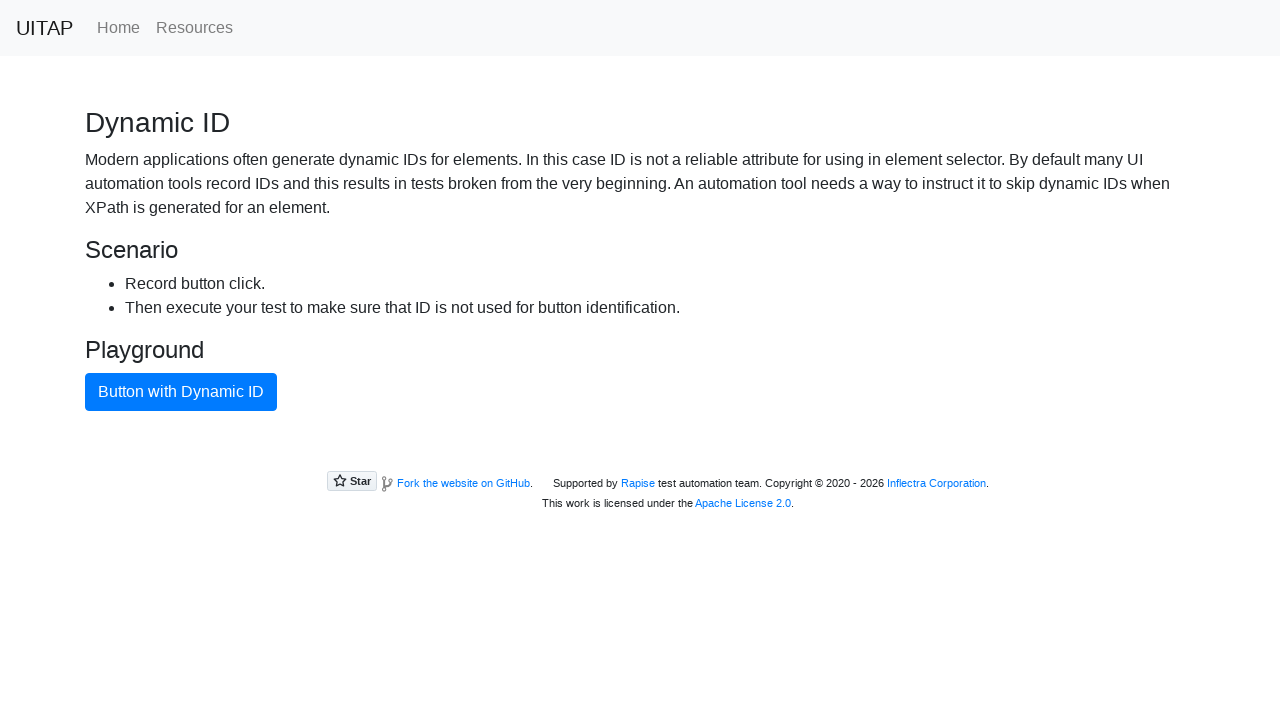

Clicked the blue button with dynamic ID at (181, 392) on .btn-primary
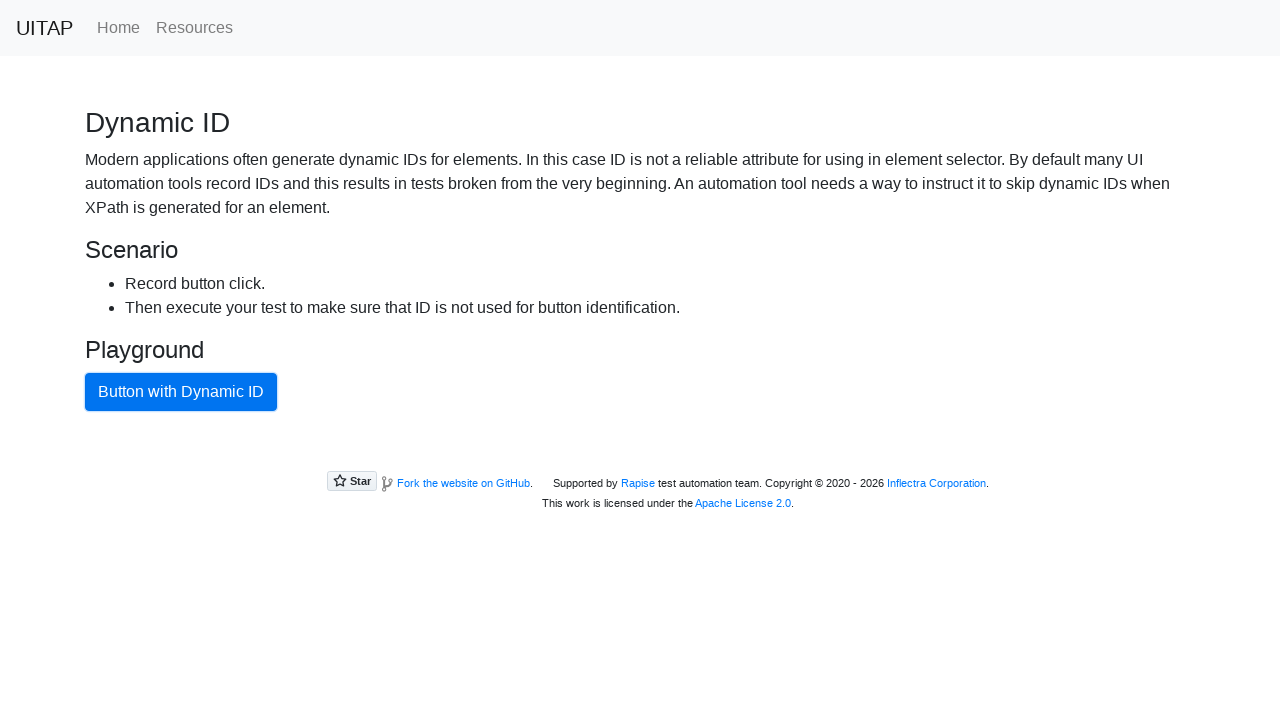

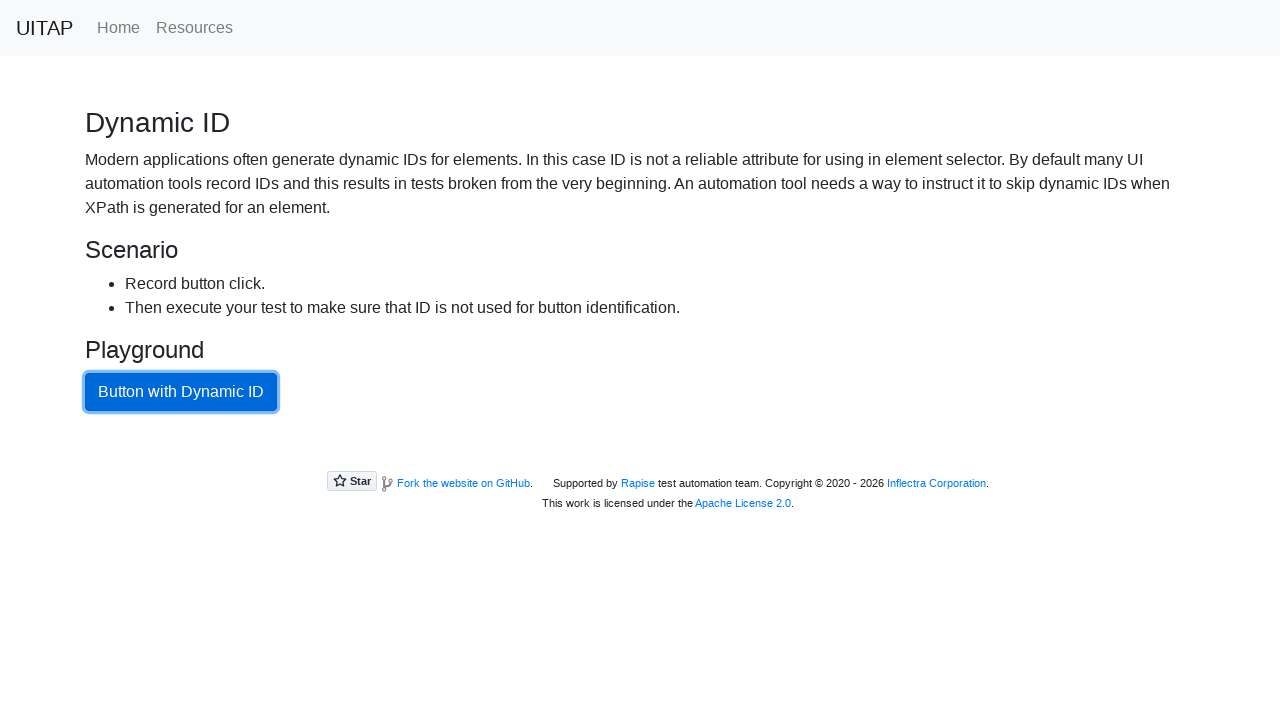